Tests editing a todo item by double-clicking, modifying the text, and pressing Enter

Starting URL: https://demo.playwright.dev/todomvc

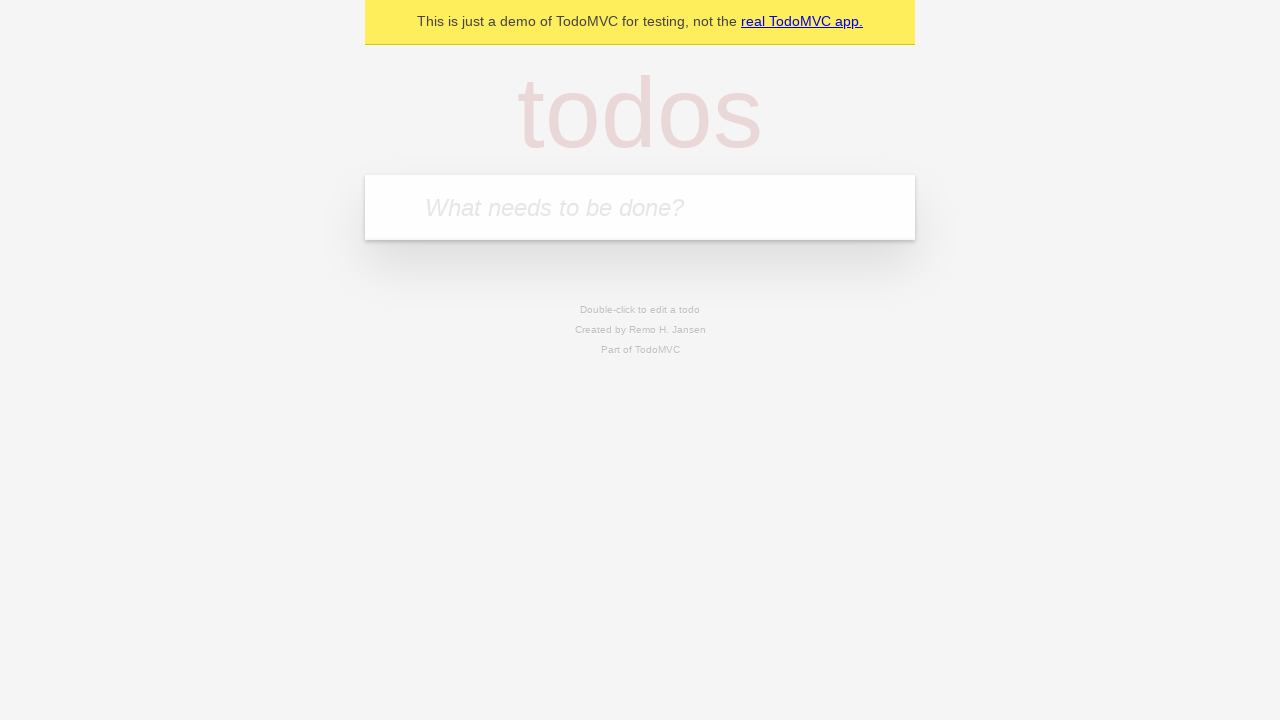

Filled todo input with 'buy some cheese' on internal:attr=[placeholder="What needs to be done?"i]
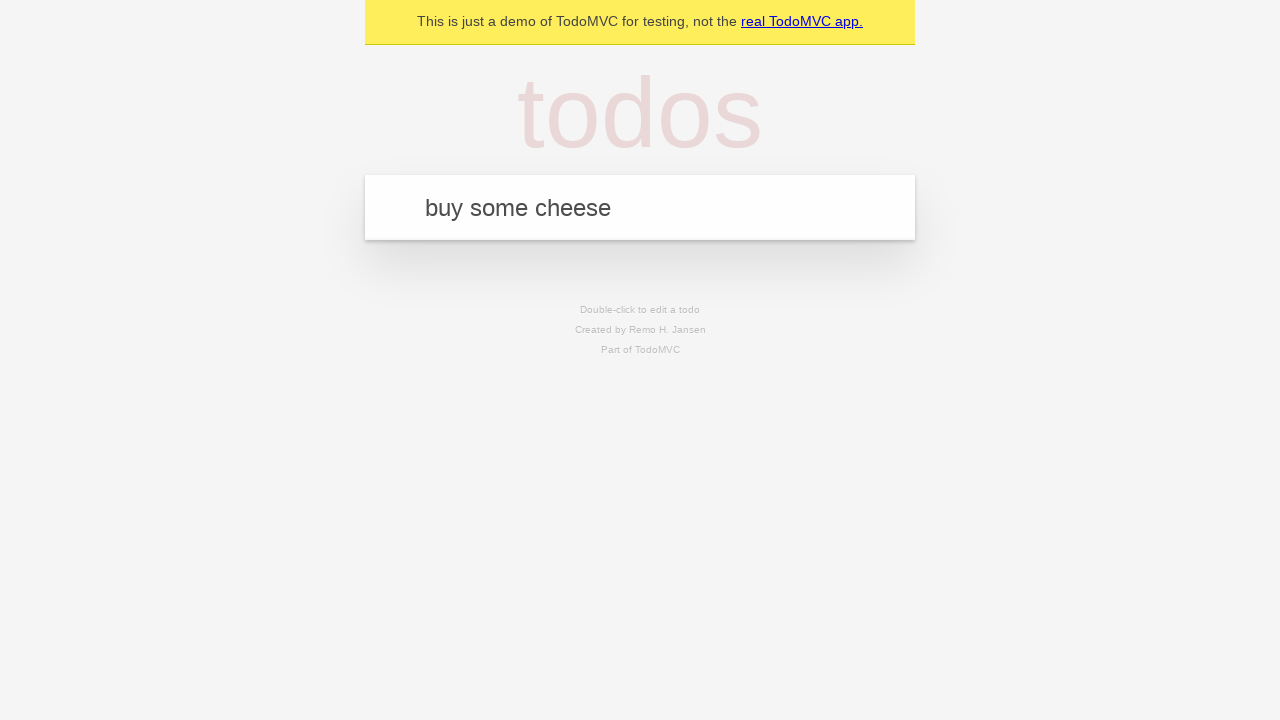

Pressed Enter to create todo 'buy some cheese' on internal:attr=[placeholder="What needs to be done?"i]
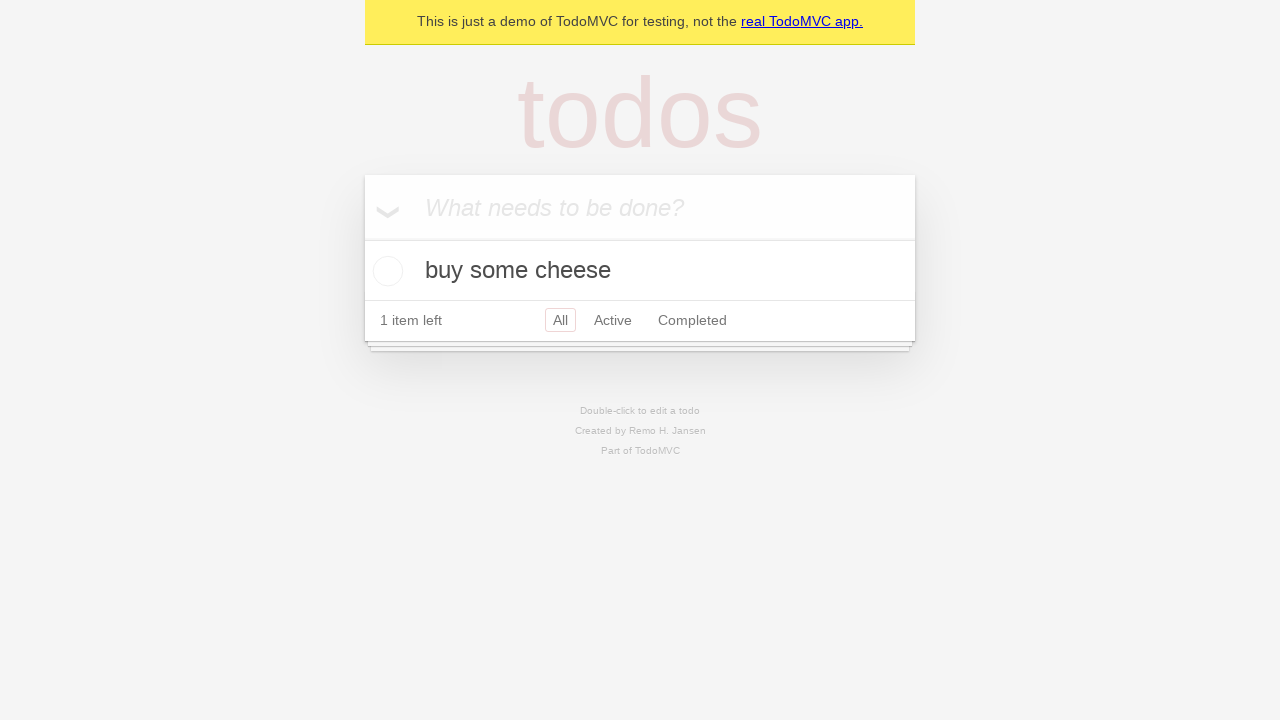

Filled todo input with 'feed the cat' on internal:attr=[placeholder="What needs to be done?"i]
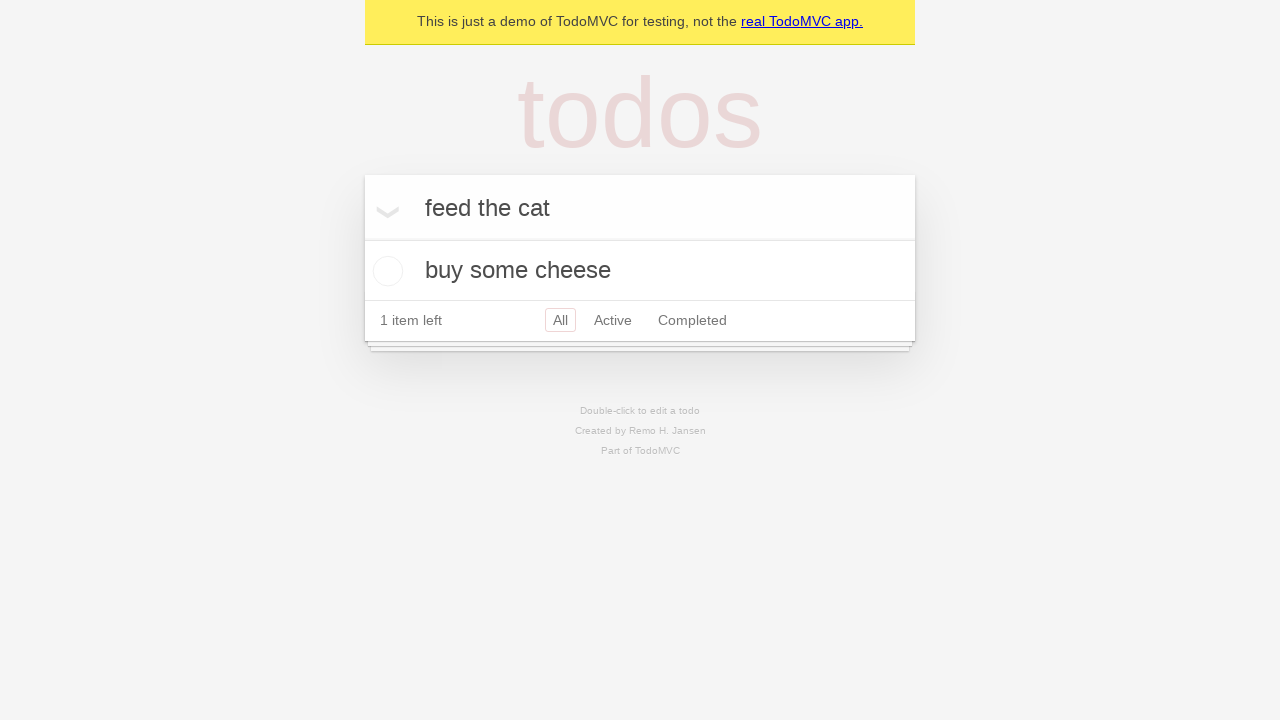

Pressed Enter to create todo 'feed the cat' on internal:attr=[placeholder="What needs to be done?"i]
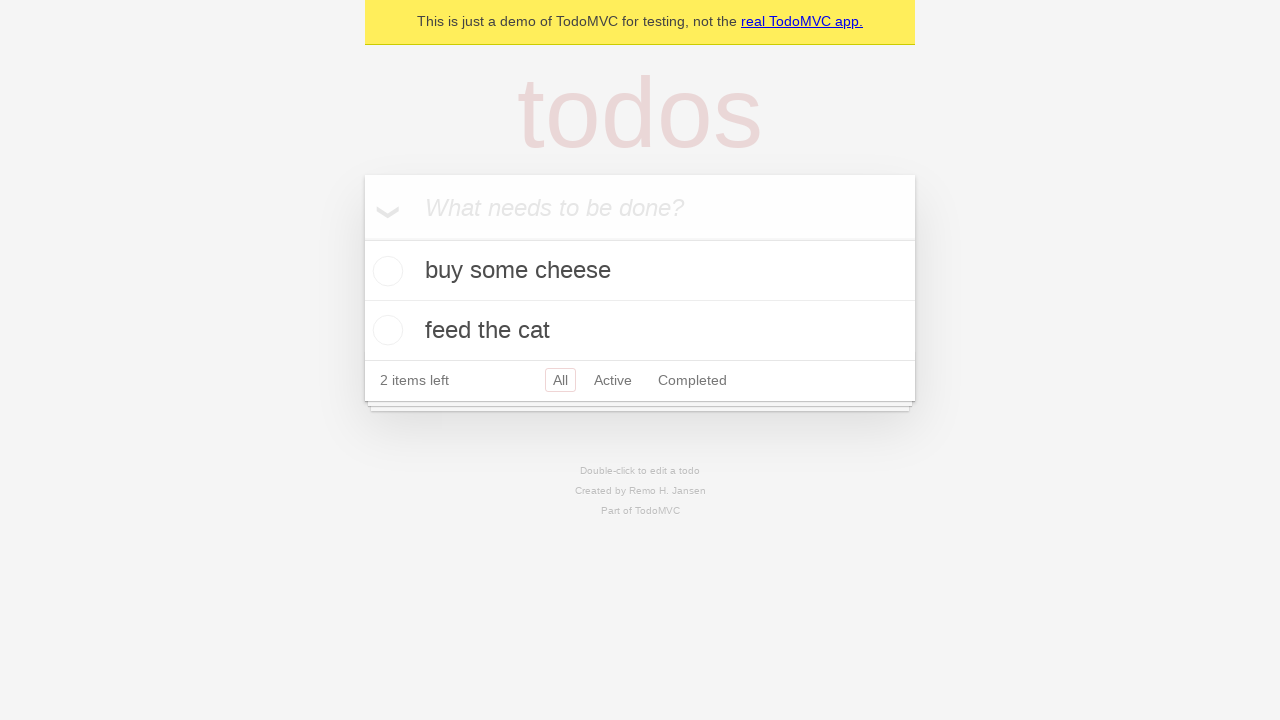

Filled todo input with 'book a doctors appointment' on internal:attr=[placeholder="What needs to be done?"i]
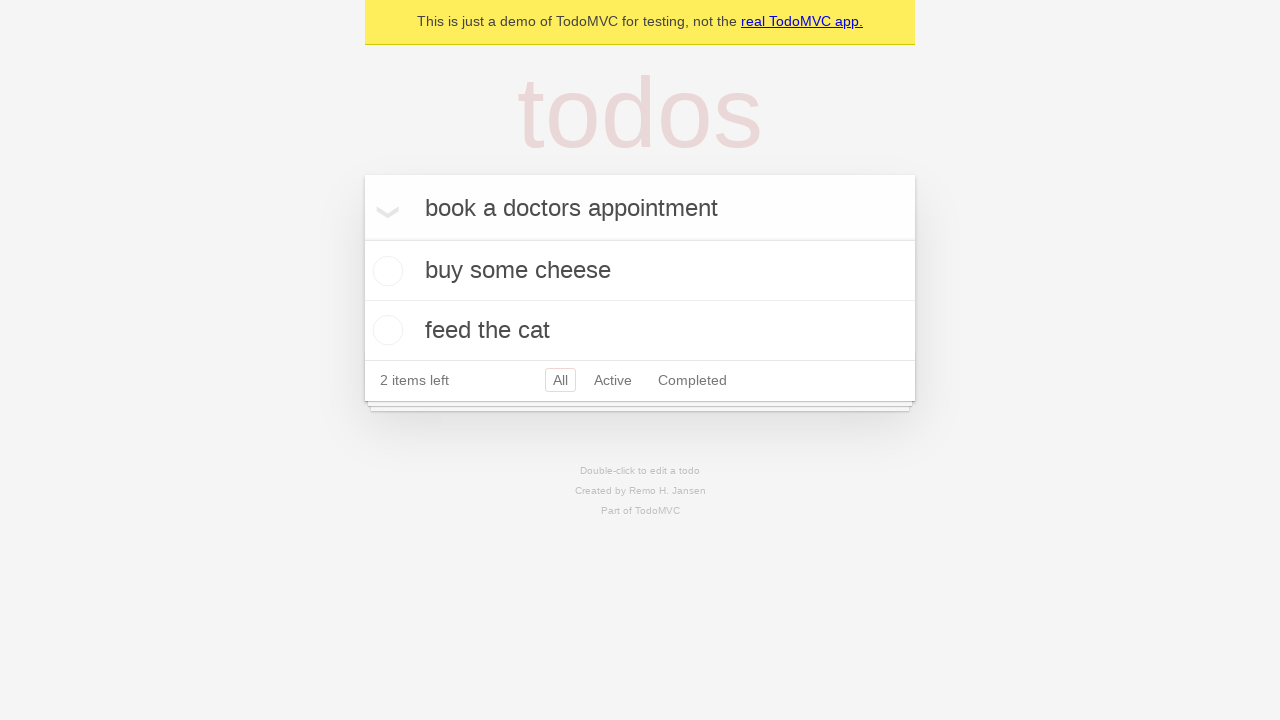

Pressed Enter to create todo 'book a doctors appointment' on internal:attr=[placeholder="What needs to be done?"i]
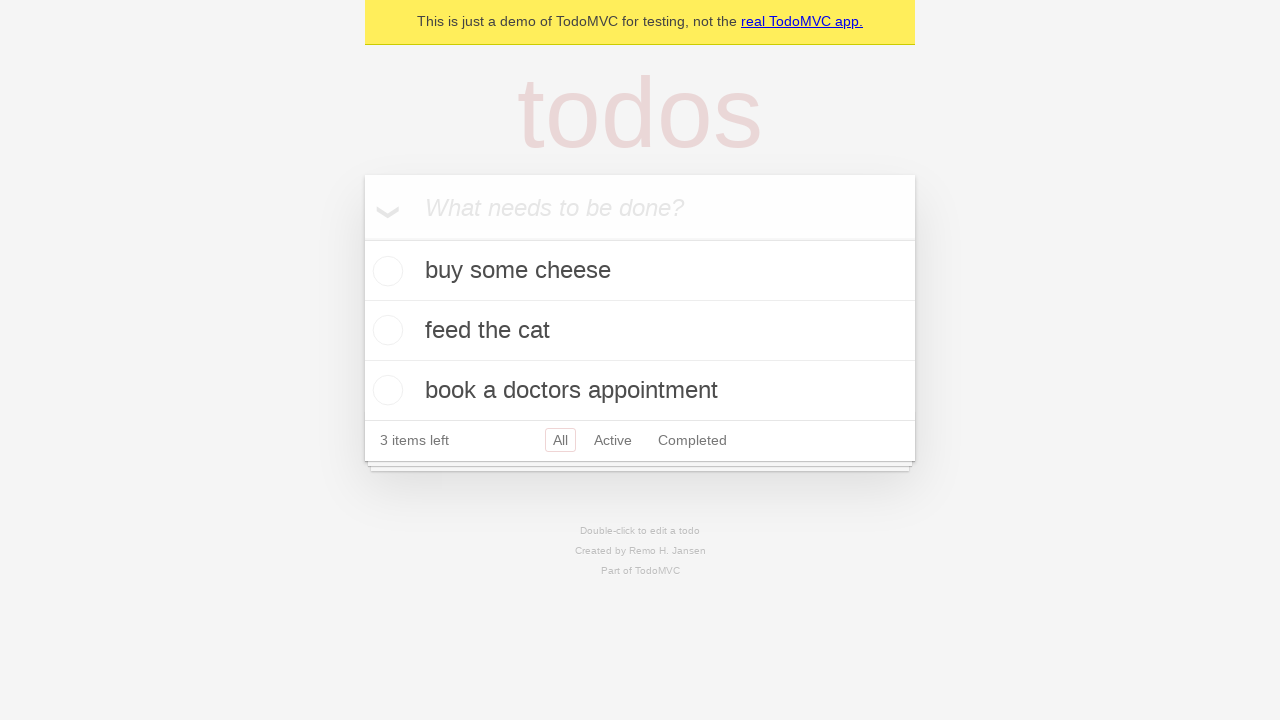

All 3 todo items loaded
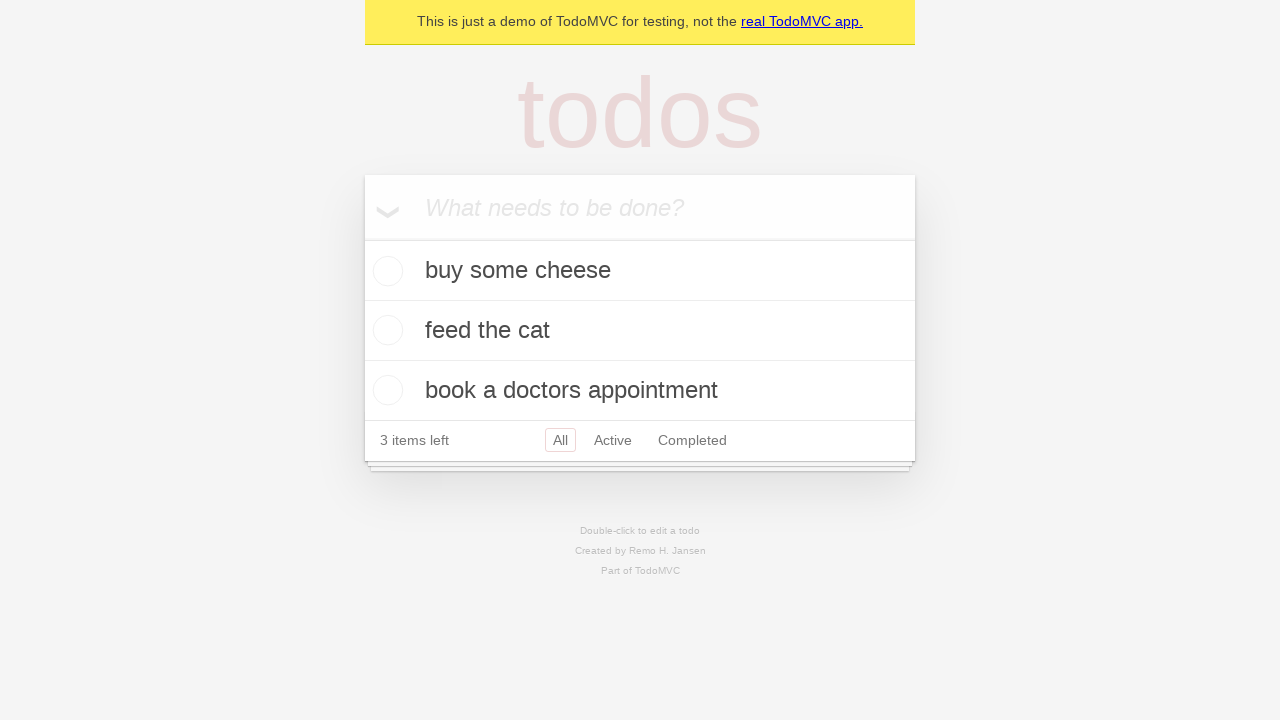

Double-clicked second todo item to enter edit mode at (640, 331) on [data-testid='todo-item'] >> nth=1
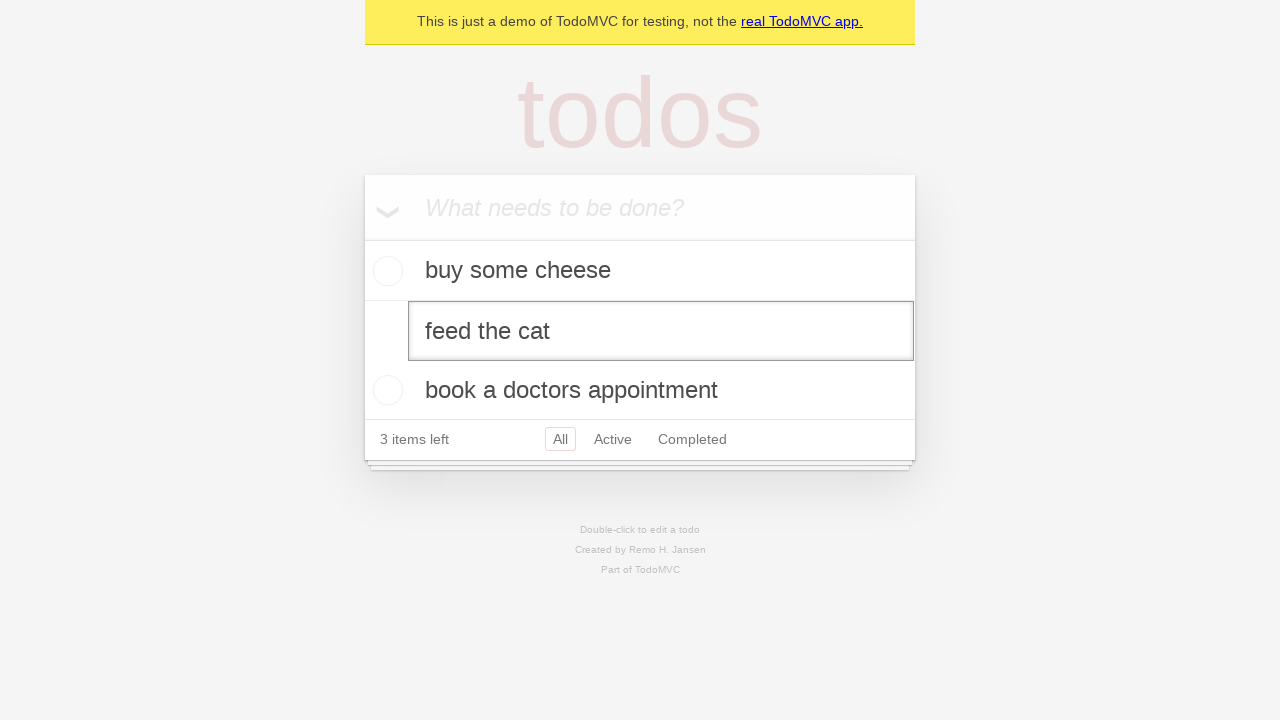

Edited todo text to 'buy some sausages' on [data-testid='todo-item'] >> nth=1 >> internal:role=textbox[name="Edit"i]
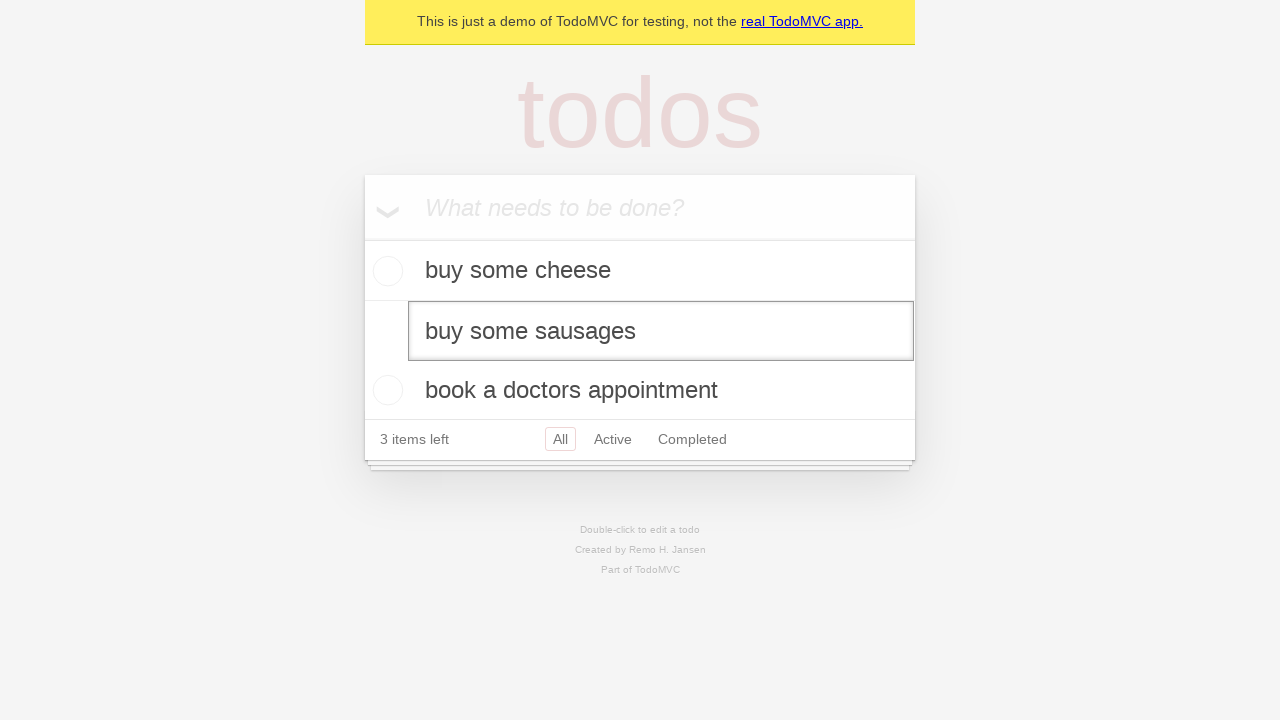

Pressed Enter to save edited todo item on [data-testid='todo-item'] >> nth=1 >> internal:role=textbox[name="Edit"i]
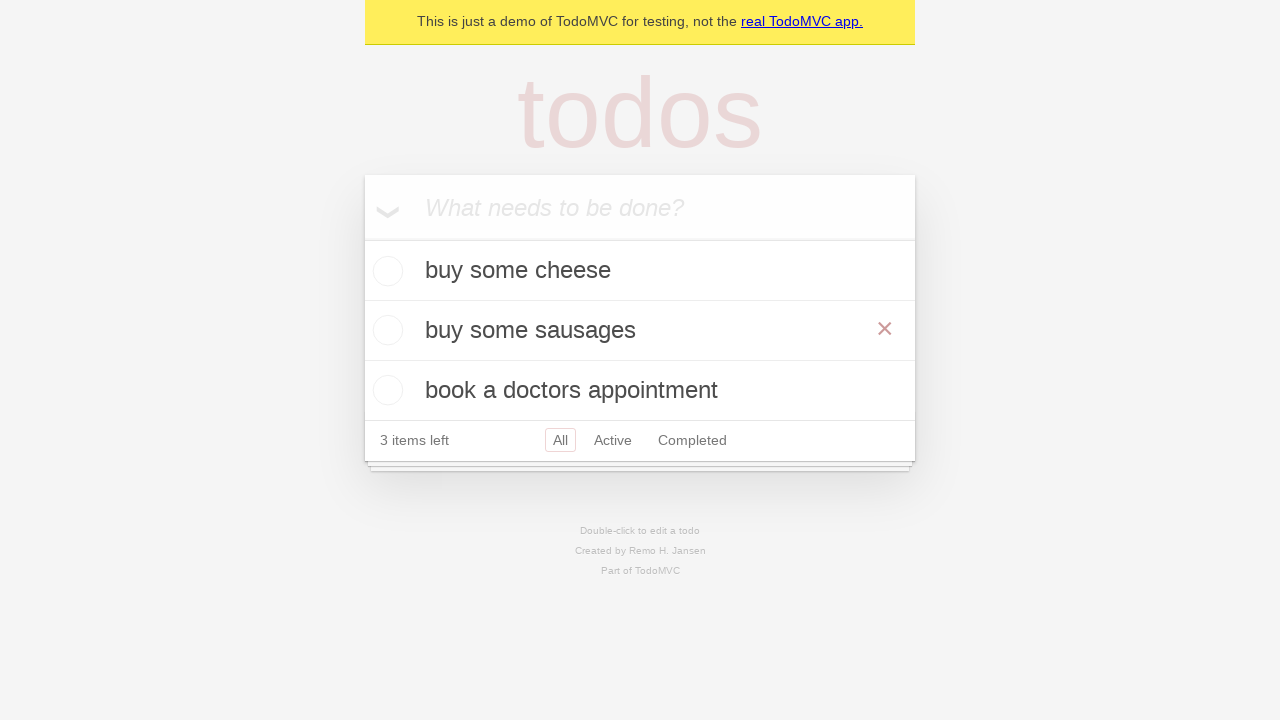

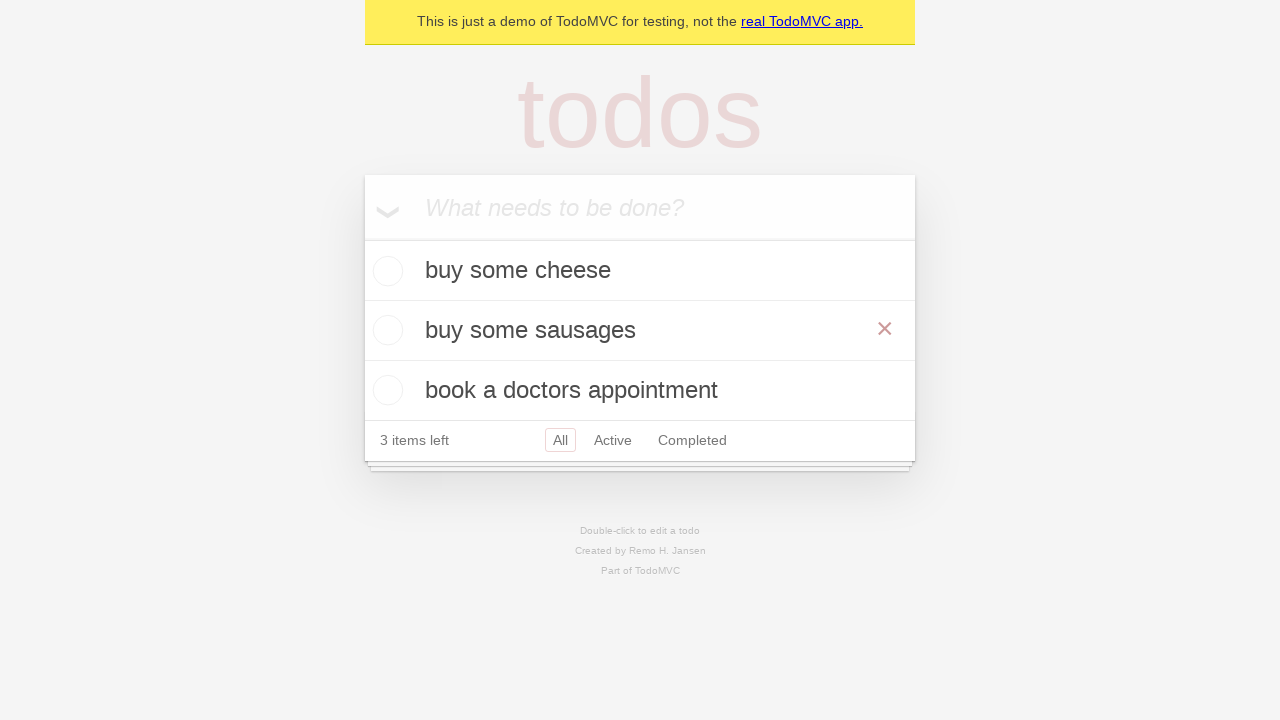